Tests a web form by entering text into a text box and clicking the submit button, then verifies the success message is displayed.

Starting URL: https://www.selenium.dev/selenium/web/web-form.html

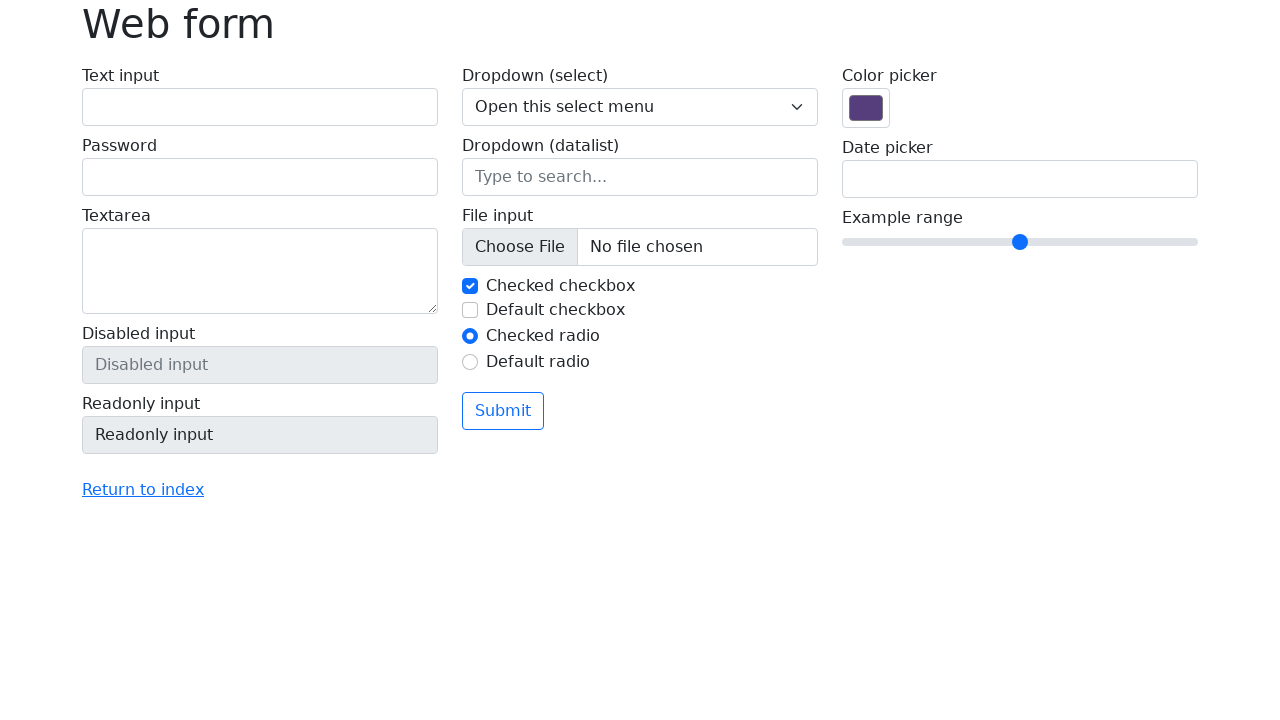

Verified page title is 'Web form'
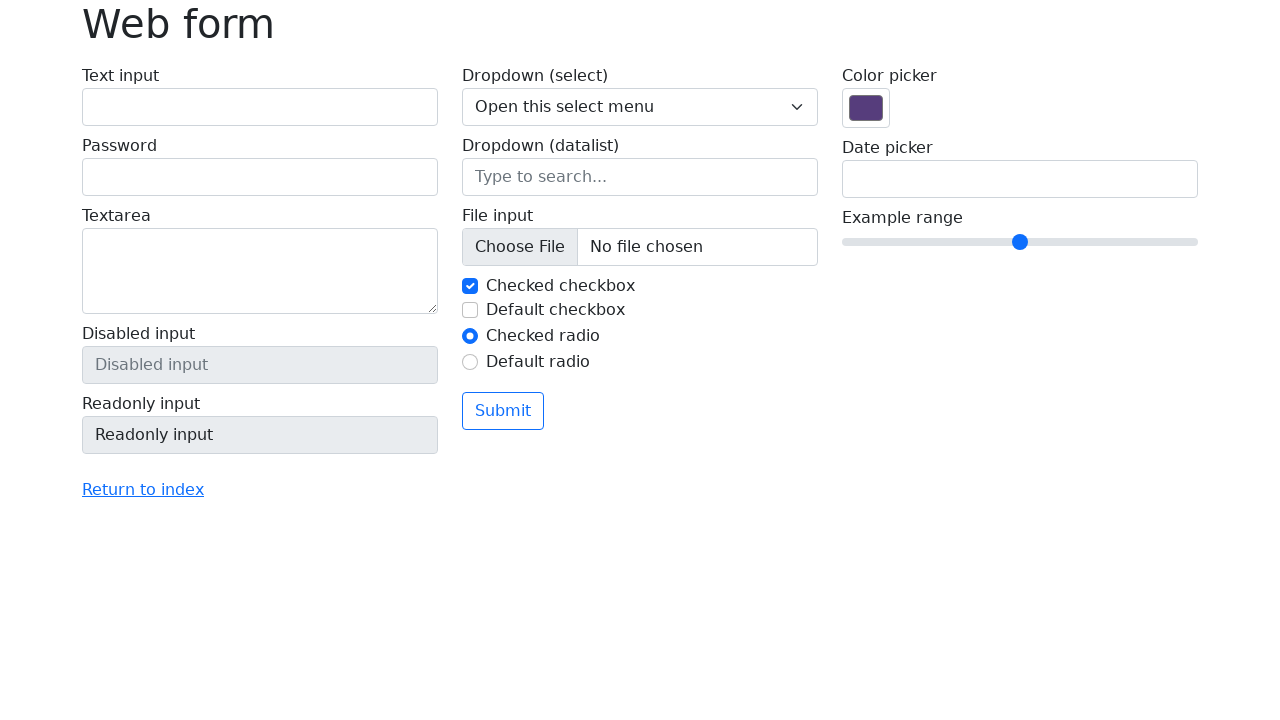

Filled text field with 'Selenium' on input[name='my-text']
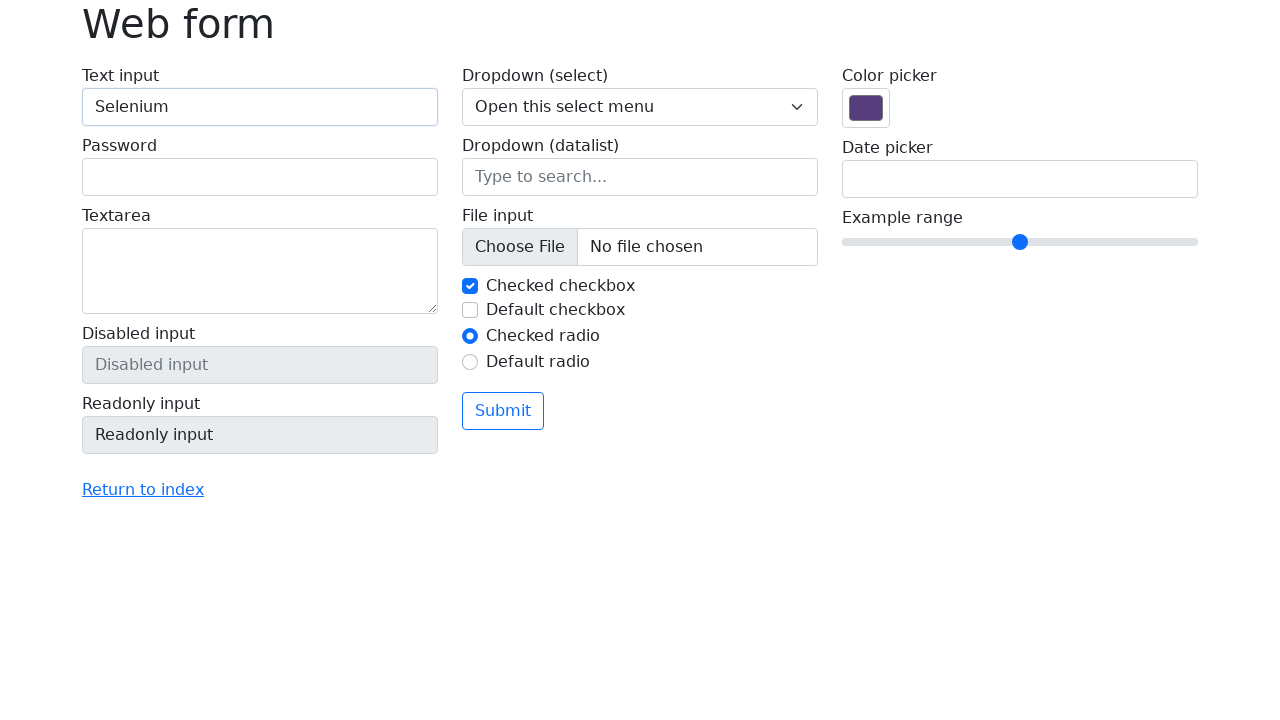

Clicked submit button at (503, 411) on button
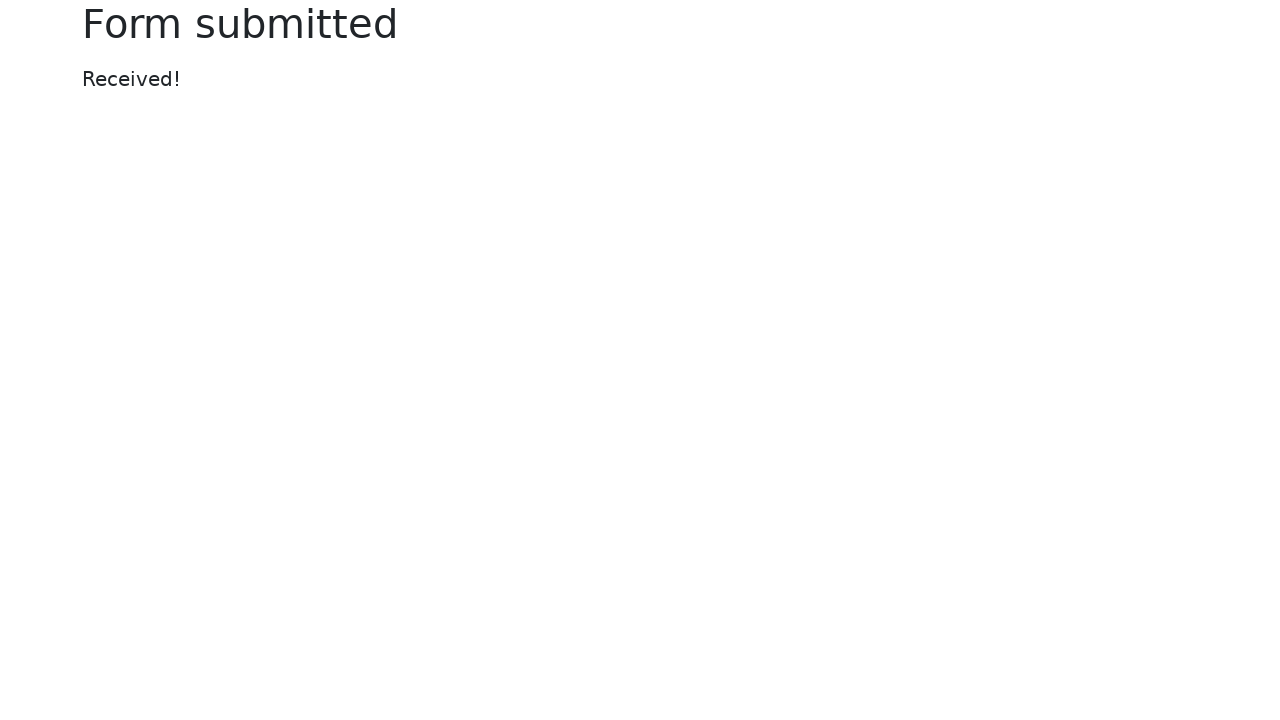

Success message element appeared
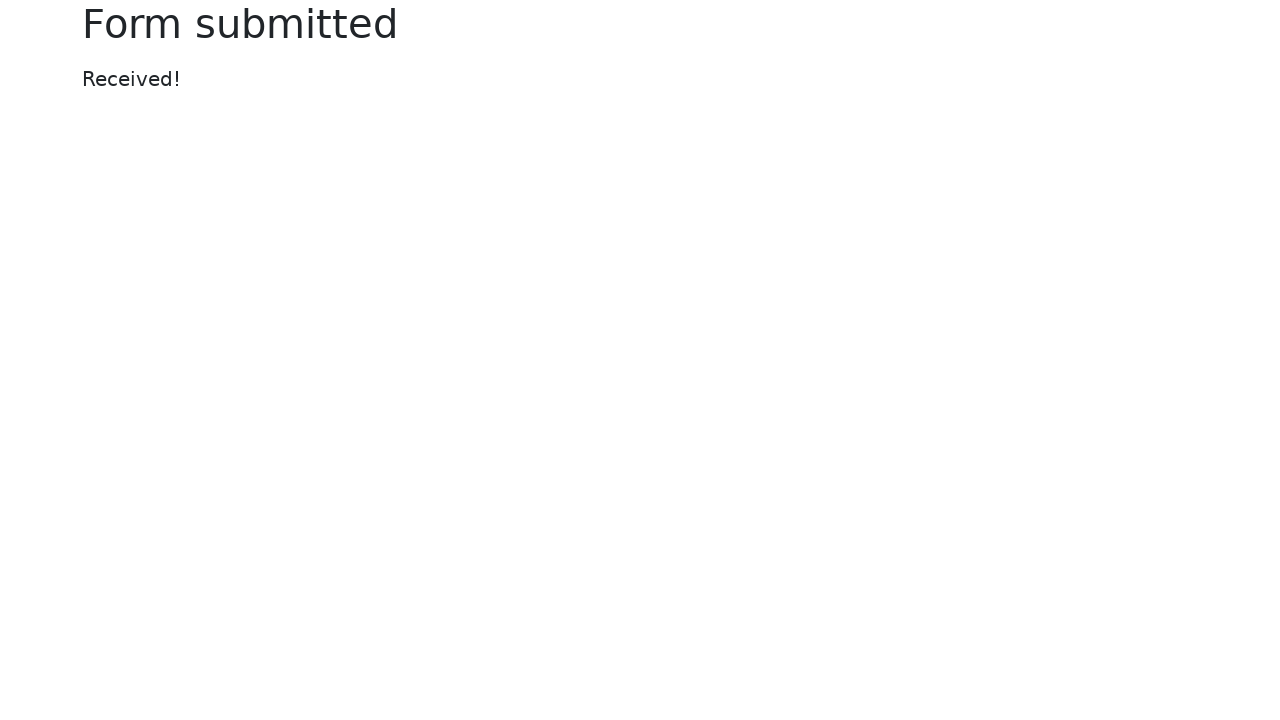

Verified success message displays 'Received!'
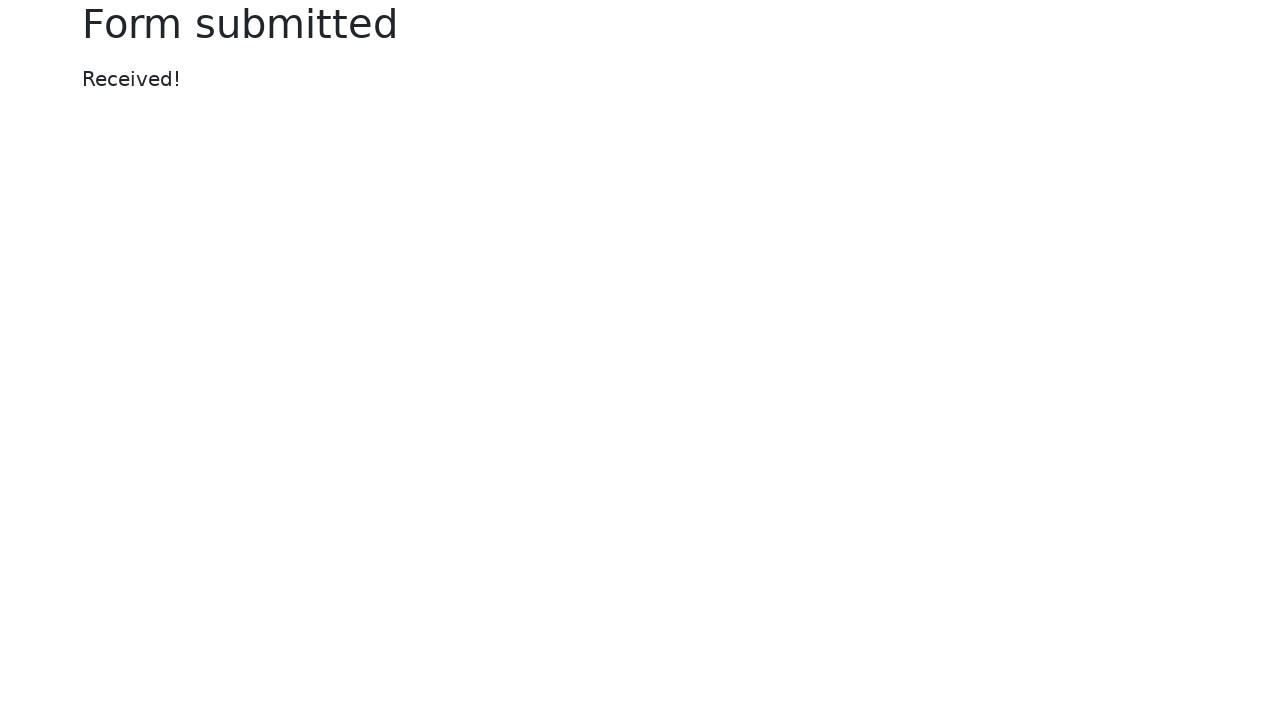

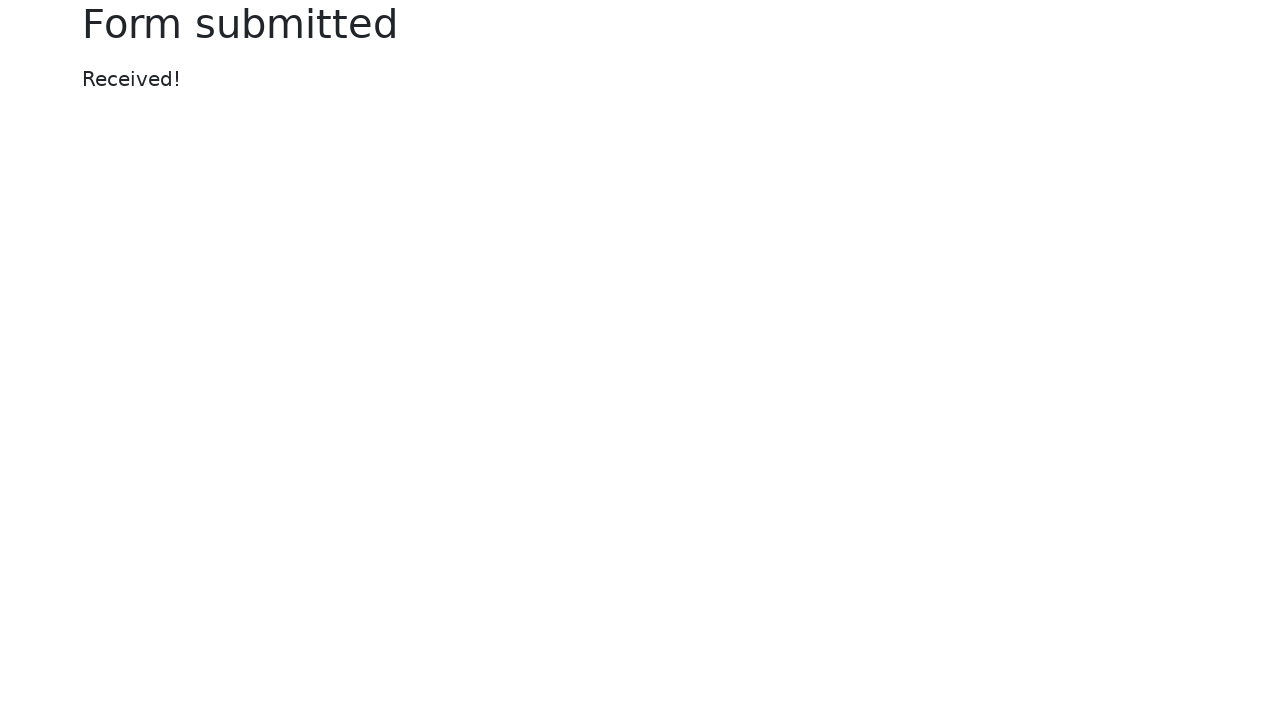